Tests browser window positioning and sizing by navigating to w3schools, adjusting the window position to (50, 50) and size to 600x600, then verifying the changes were applied correctly.

Starting URL: https://www.w3schools.com/

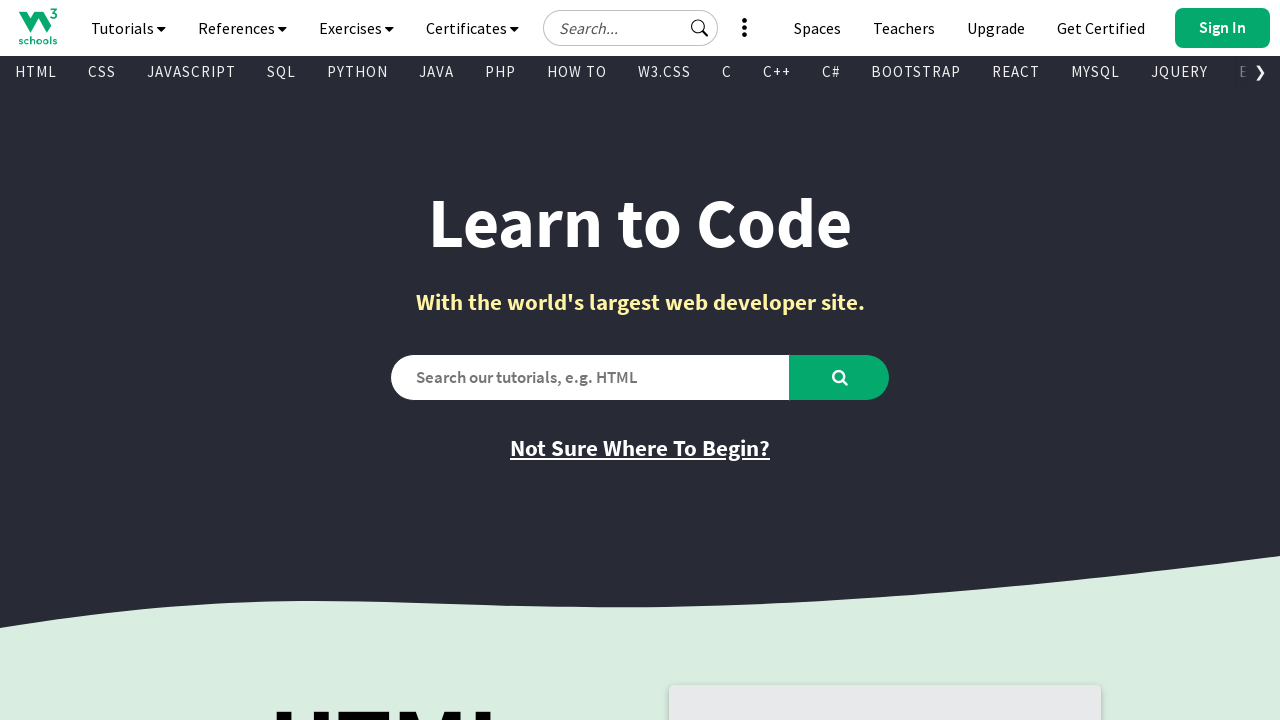

Retrieved initial viewport size
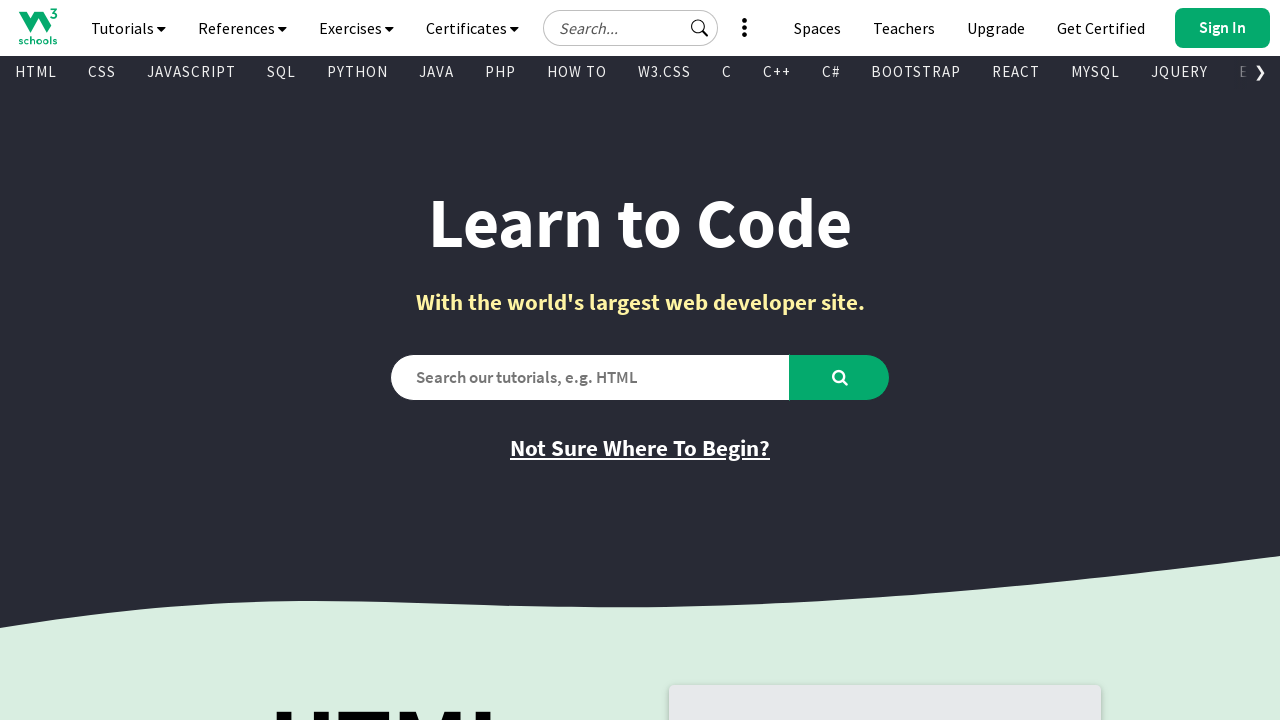

Set viewport size to 600x600
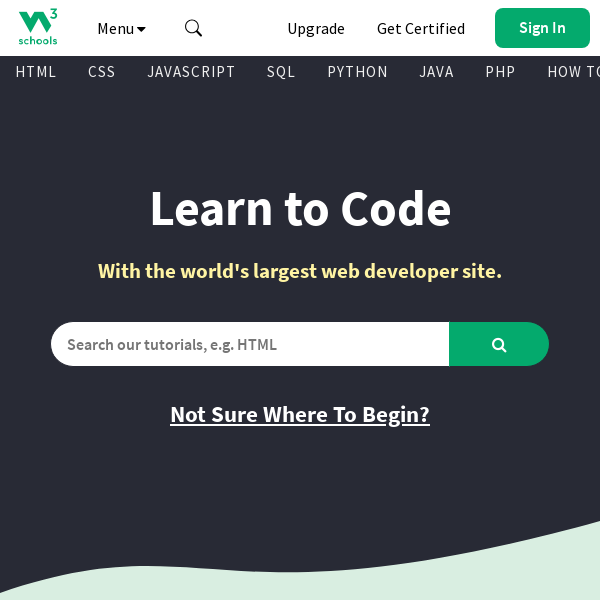

Verified viewport size was adjusted successfully to 600x600
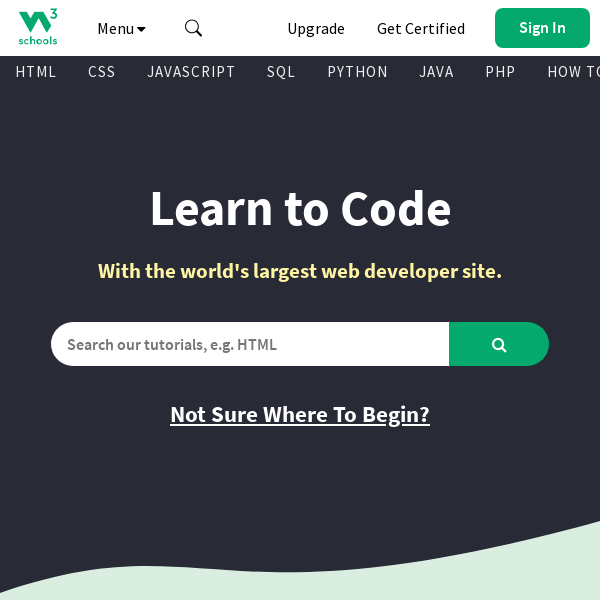

Waited 500ms to observe page at new viewport size
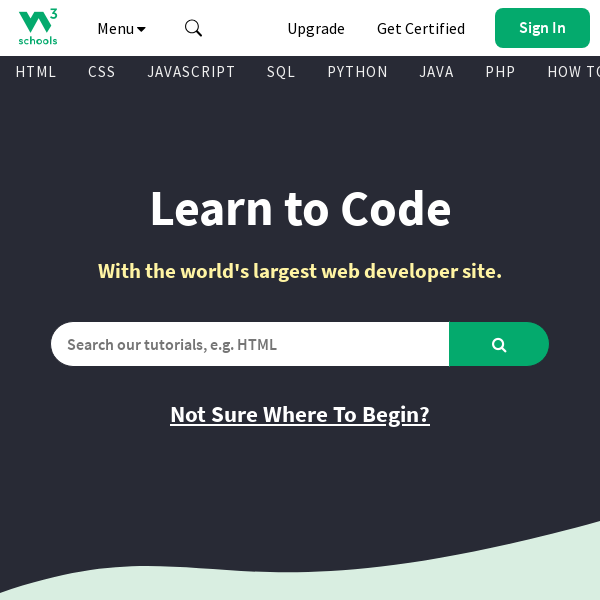

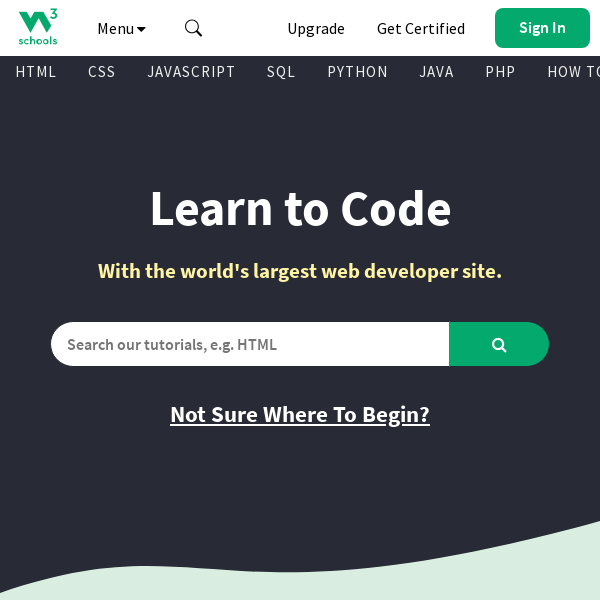